Navigates to Sina News rolling news page and verifies the page loads successfully

Starting URL: https://news.sina.com.cn/roll/

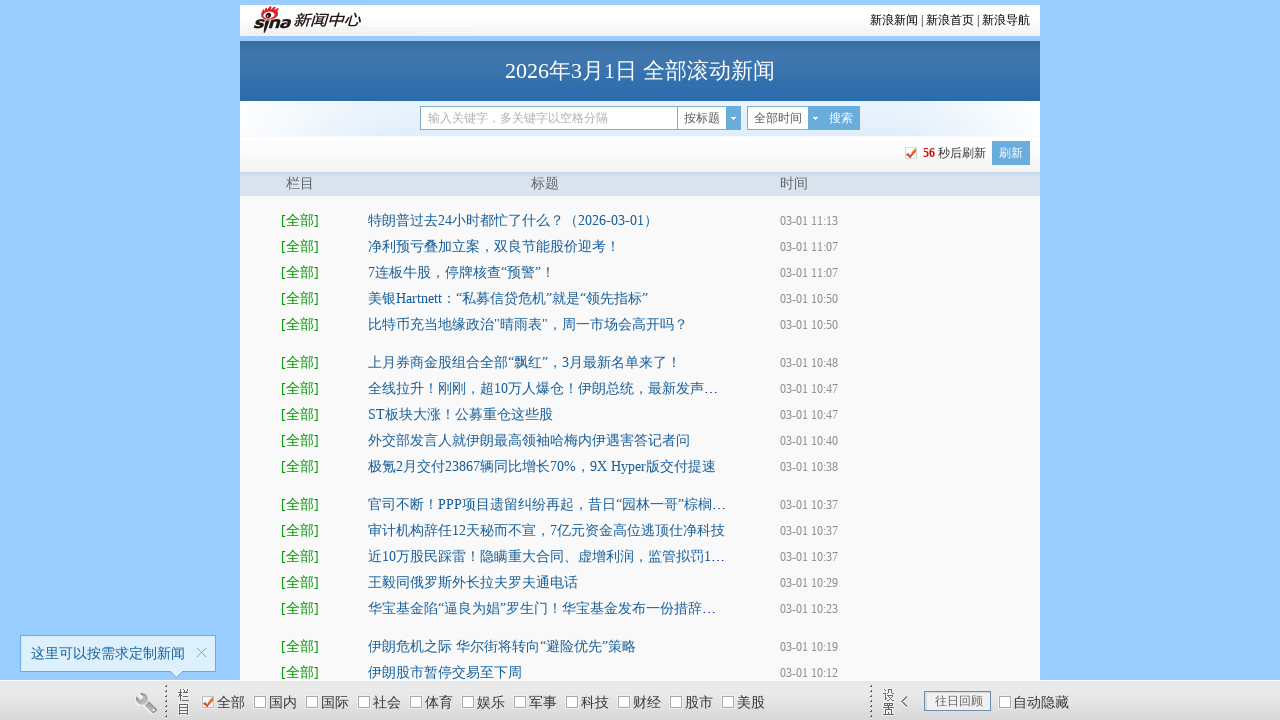

Waited for DOM content to load on Sina News rolling news page
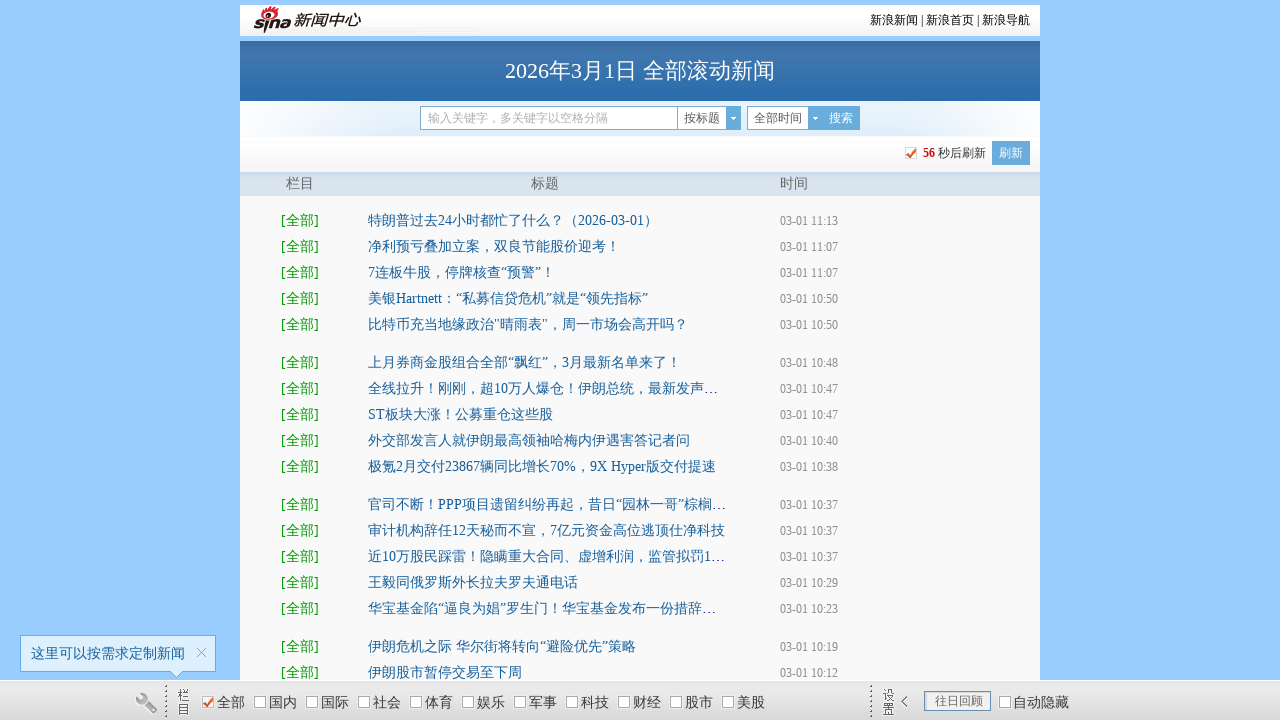

Verified body element is present - page loaded successfully
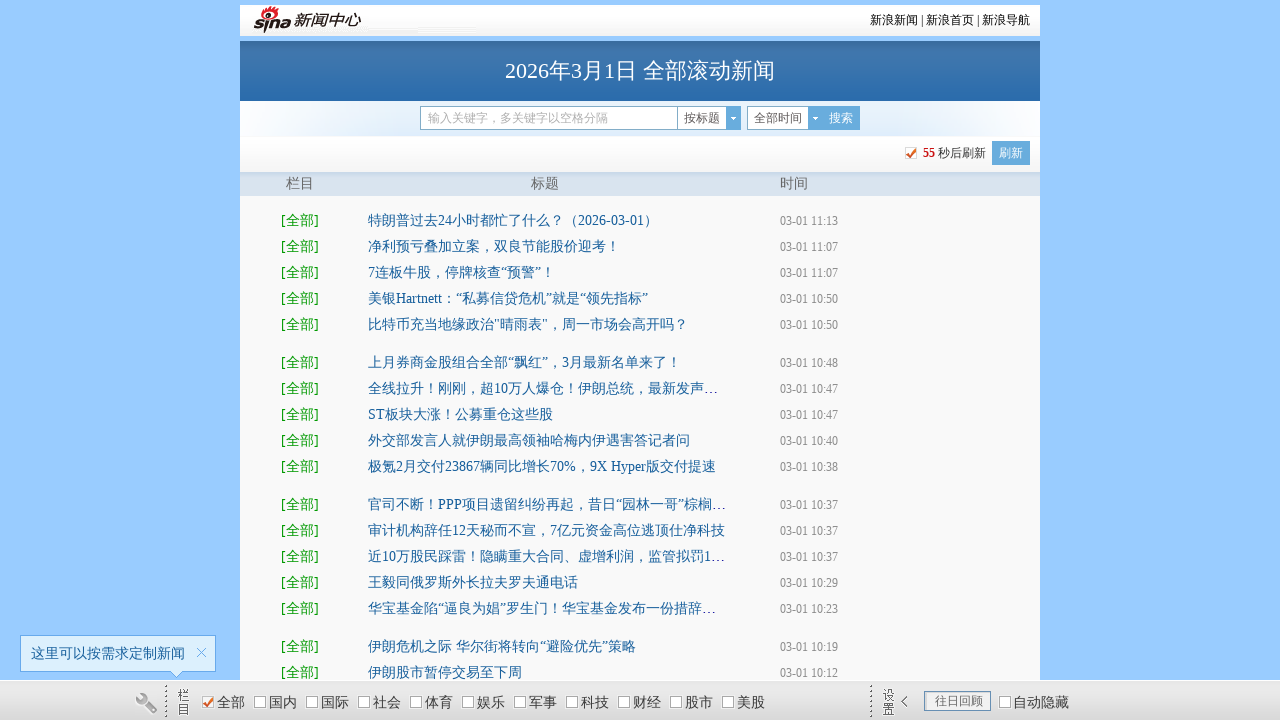

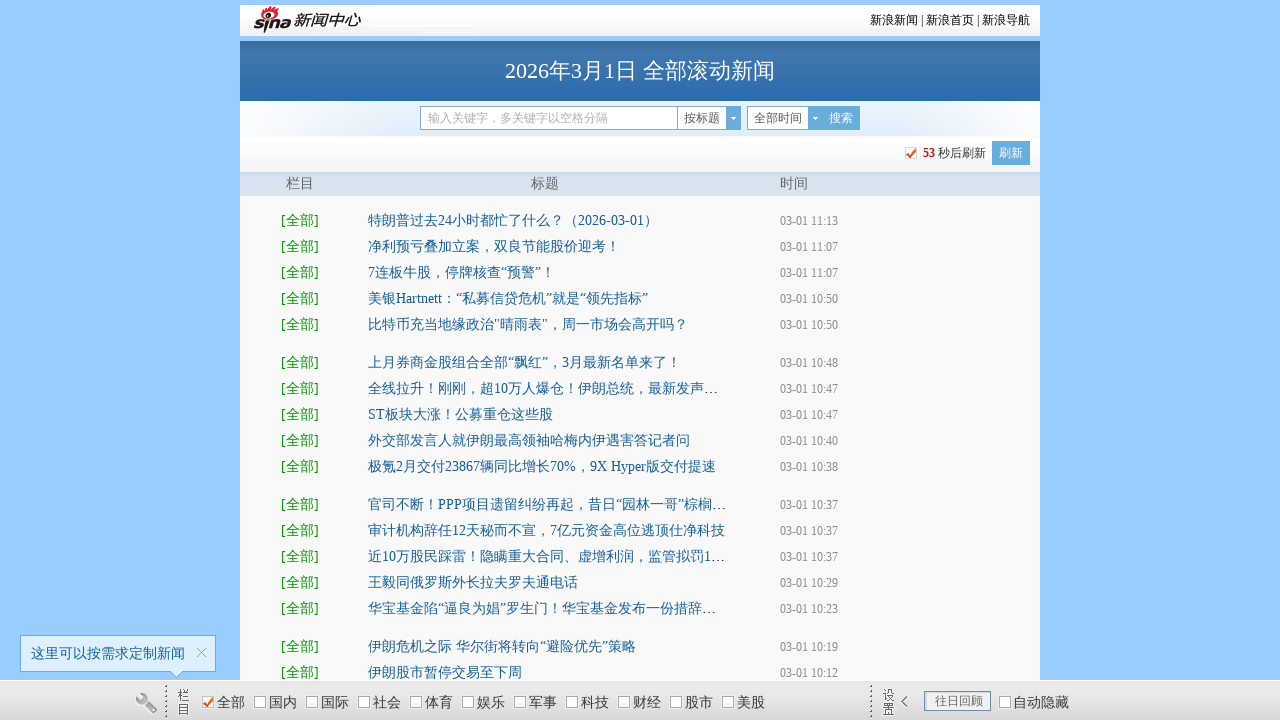